Tests handling of child windows/tabs by clicking a link that opens a new tab, extracting text from the new tab, and using that text in the original page

Starting URL: https://rahulshettyacademy.com/loginpagePractise/

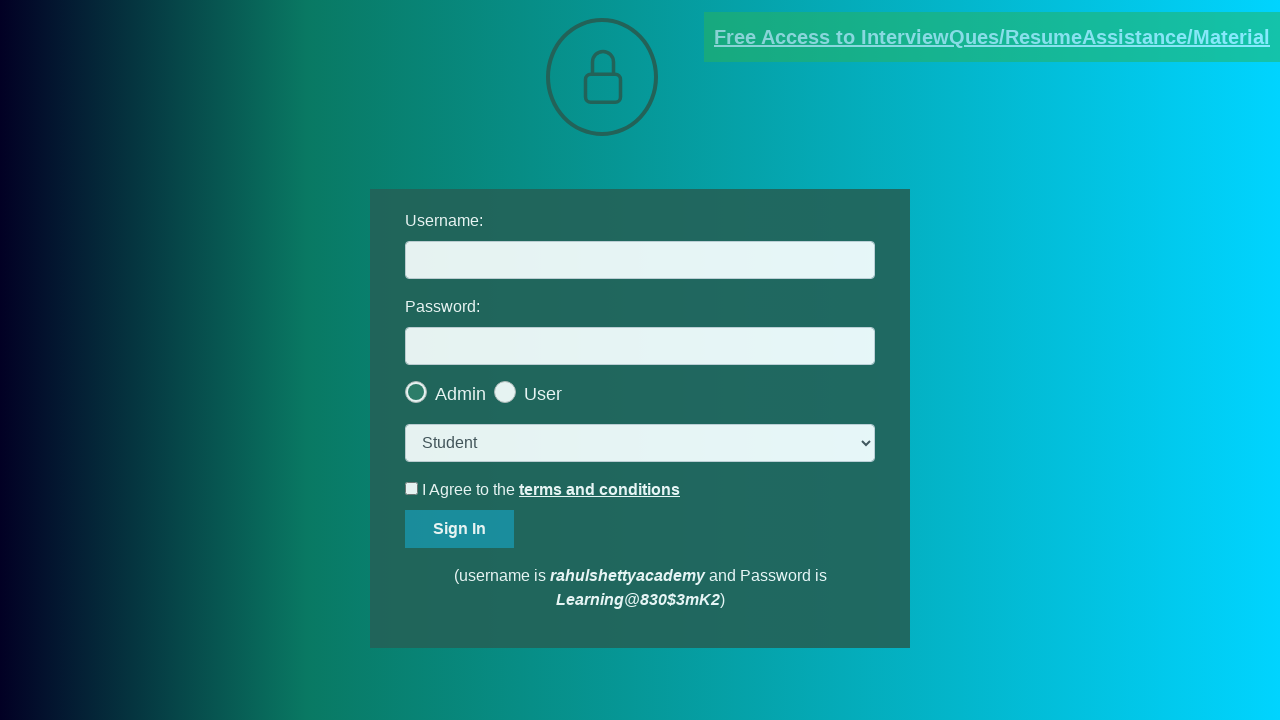

Located the documents request link
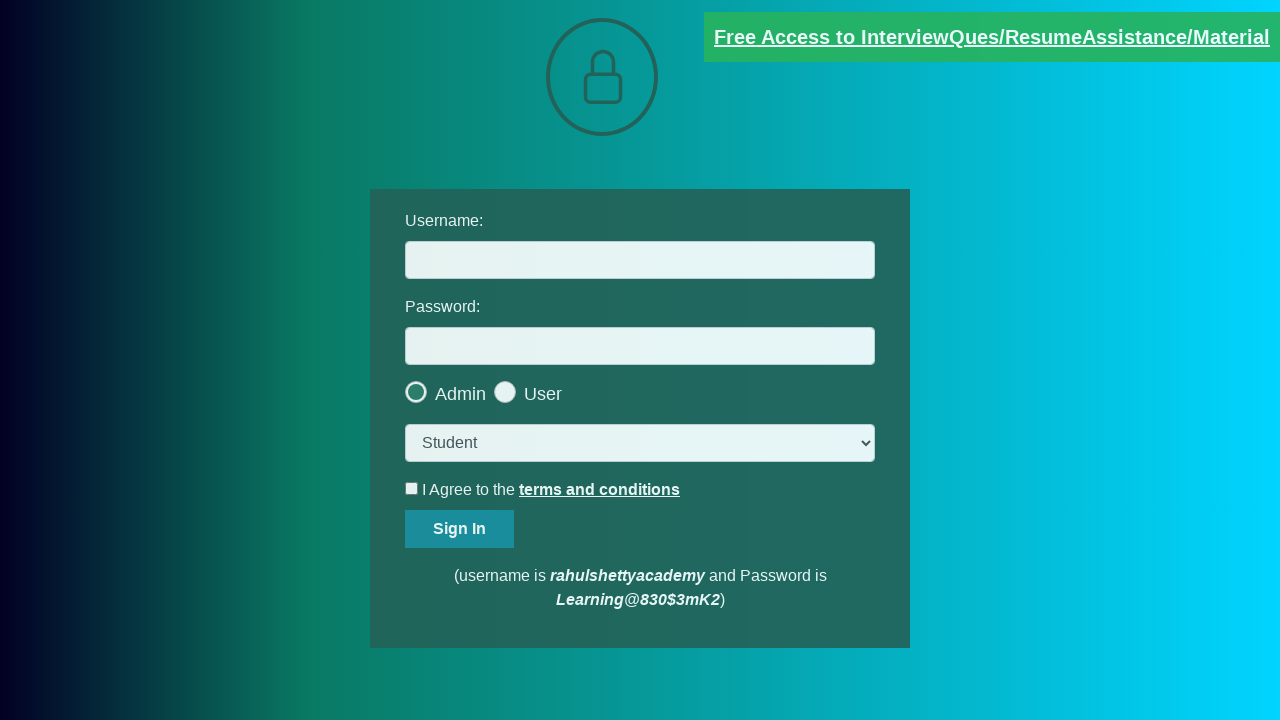

Clicked documents request link which opened a new tab at (992, 37) on [href*='documents-request']
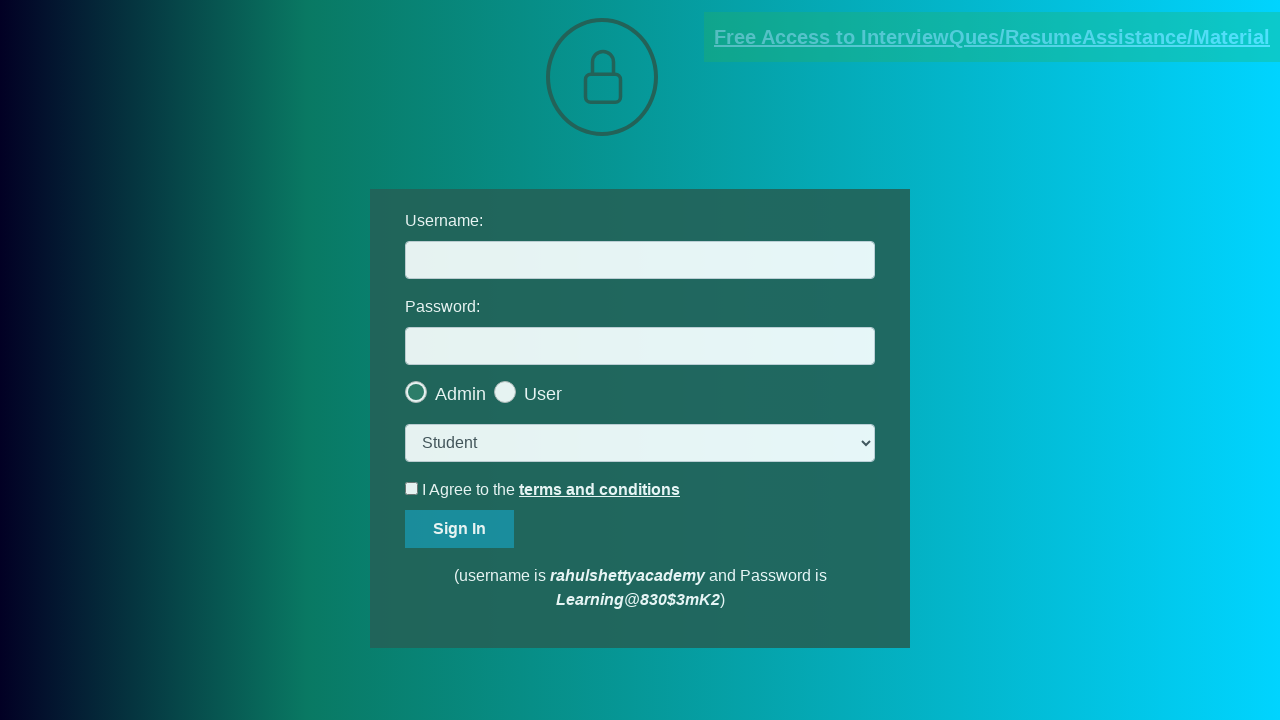

Captured the new page/tab handle
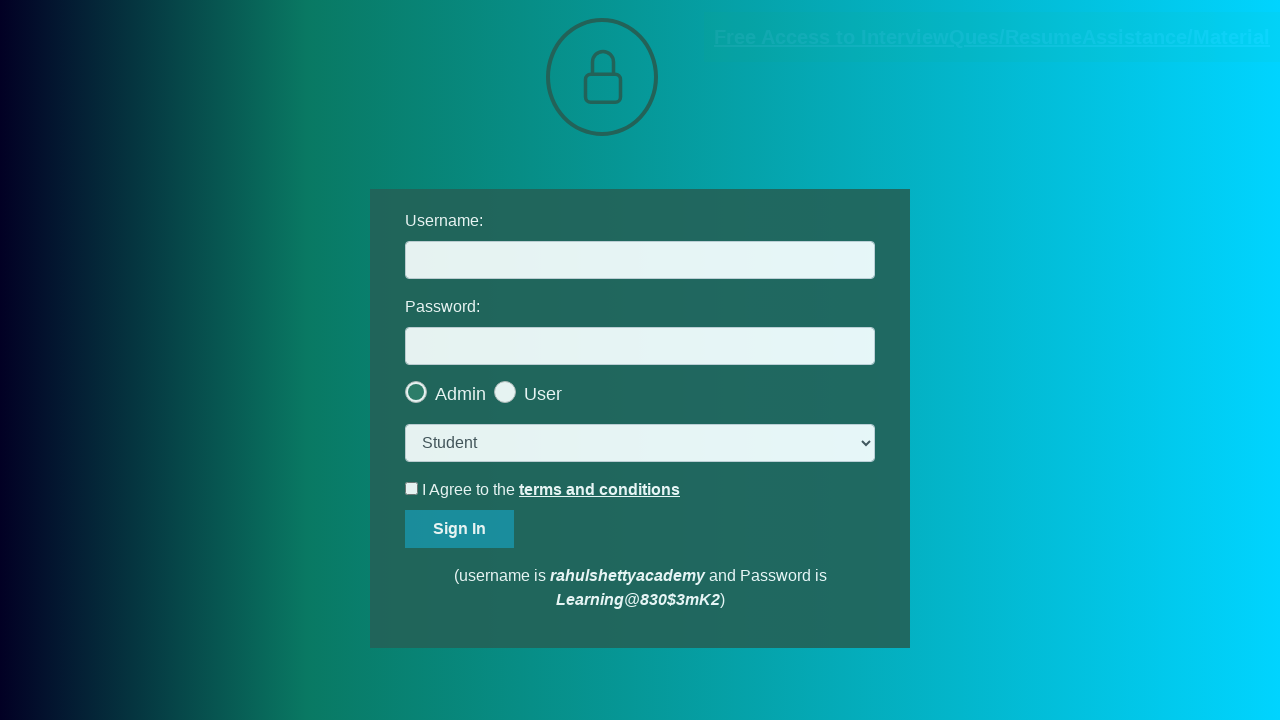

New page loaded completely
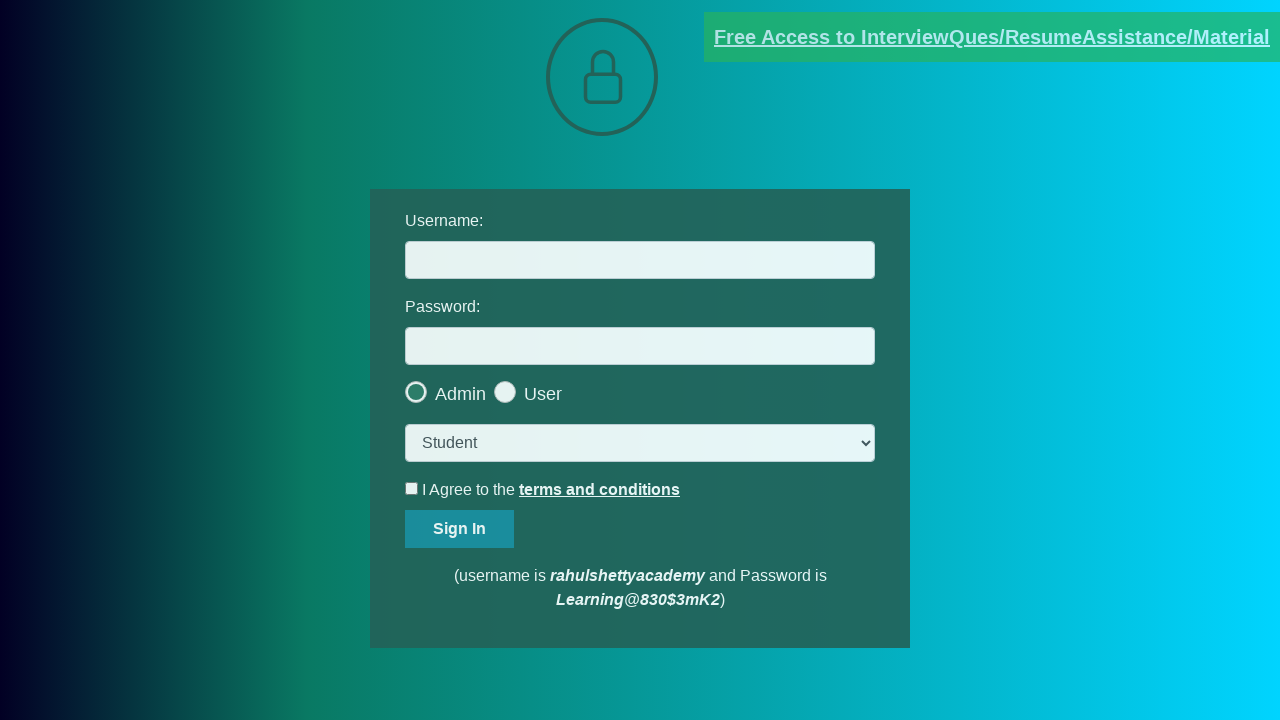

Extracted text from red element in new page
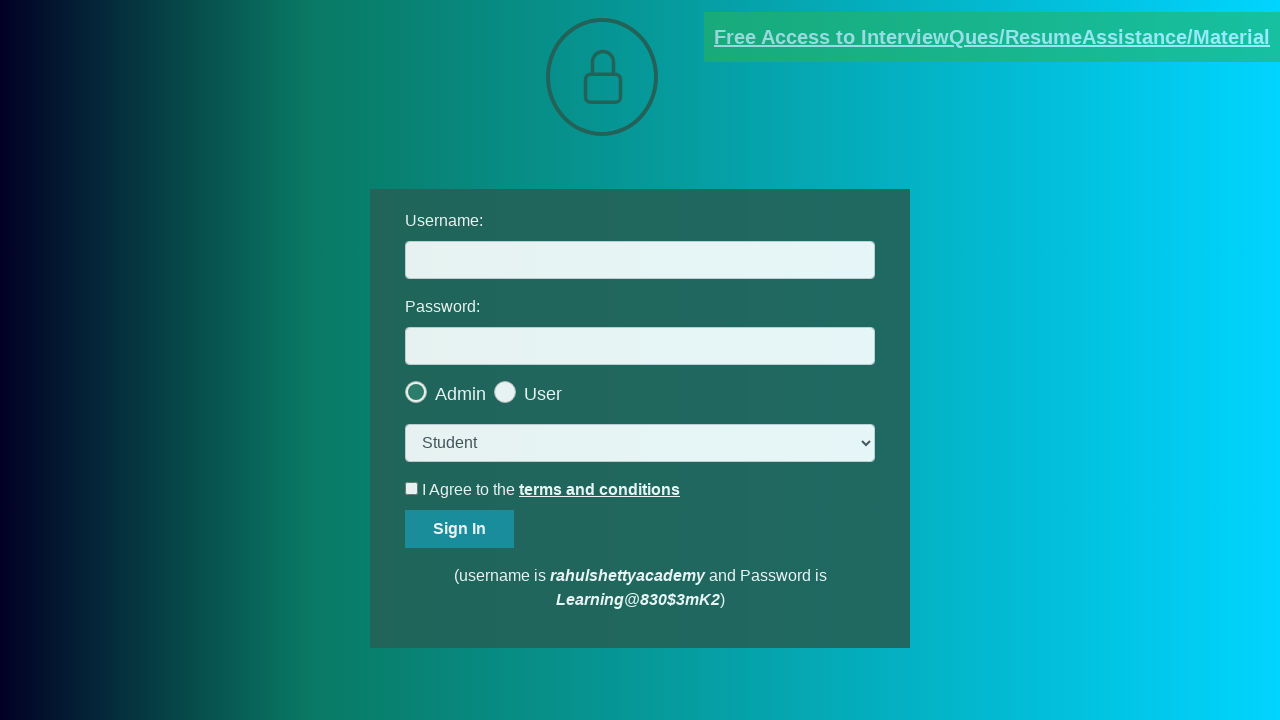

Split text by @ symbol
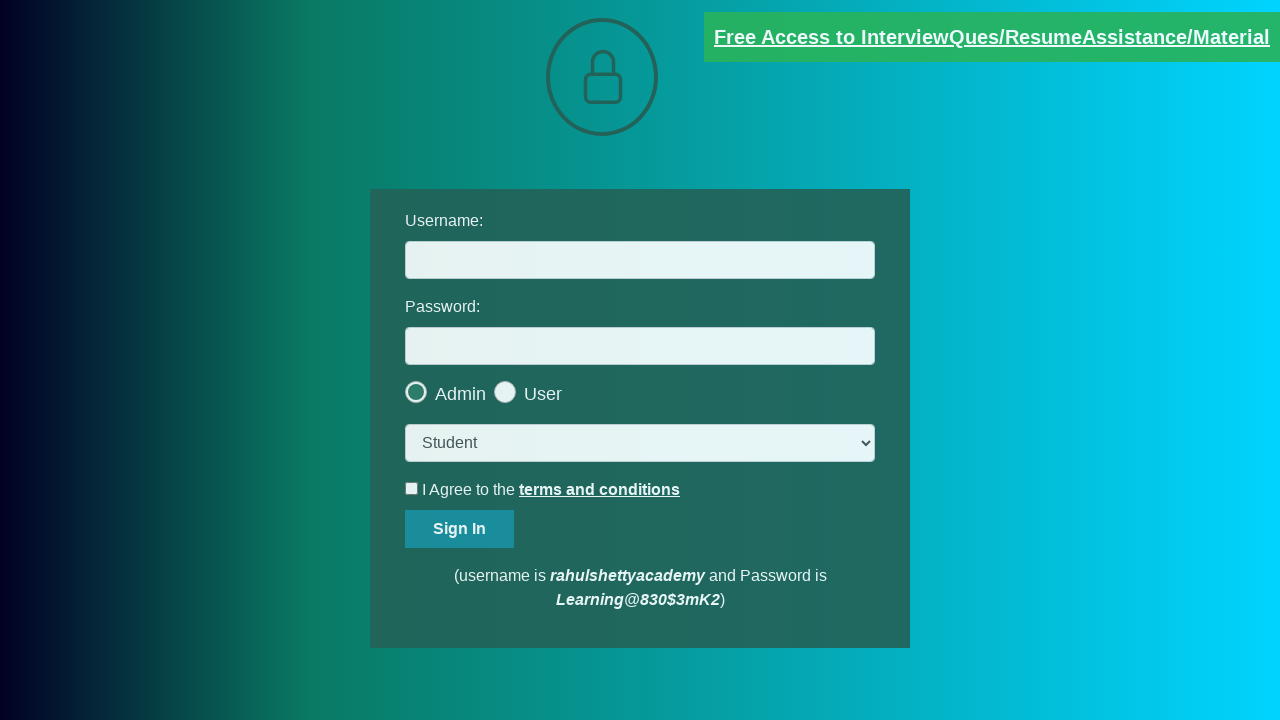

Extracted domain from the split text
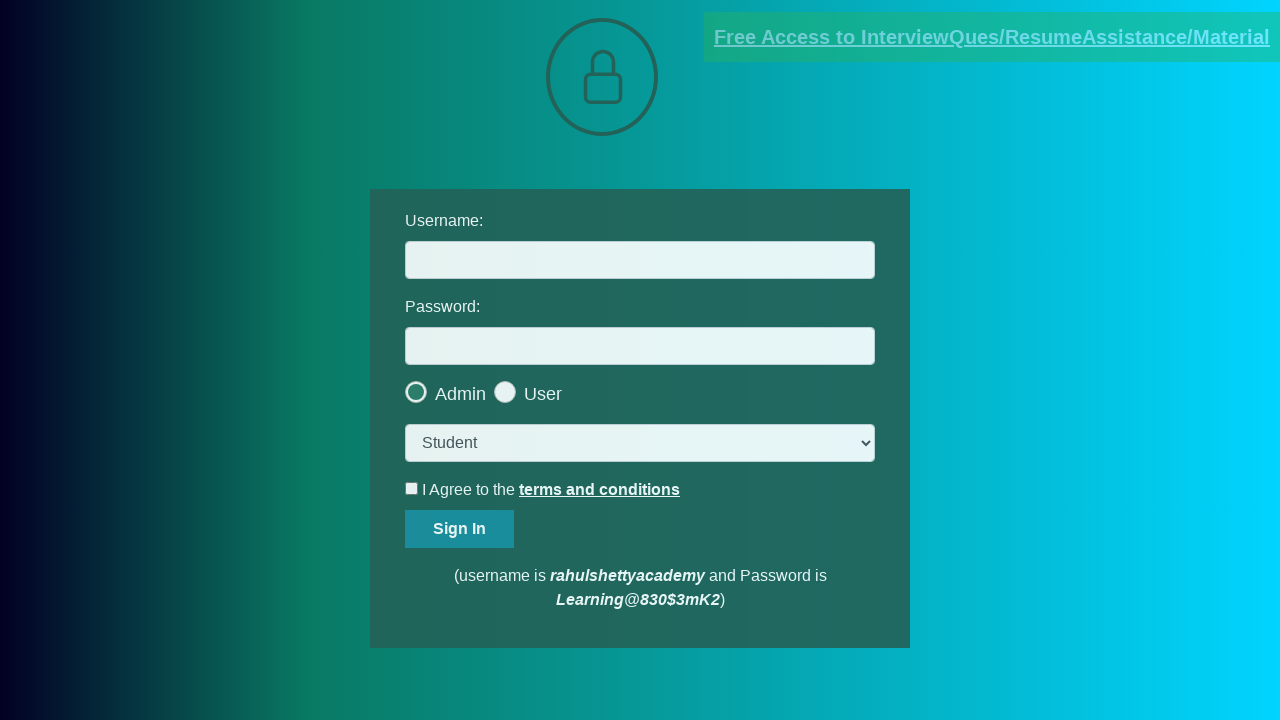

Filled username field with extracted domain: rahulshettyacademy.com on #username
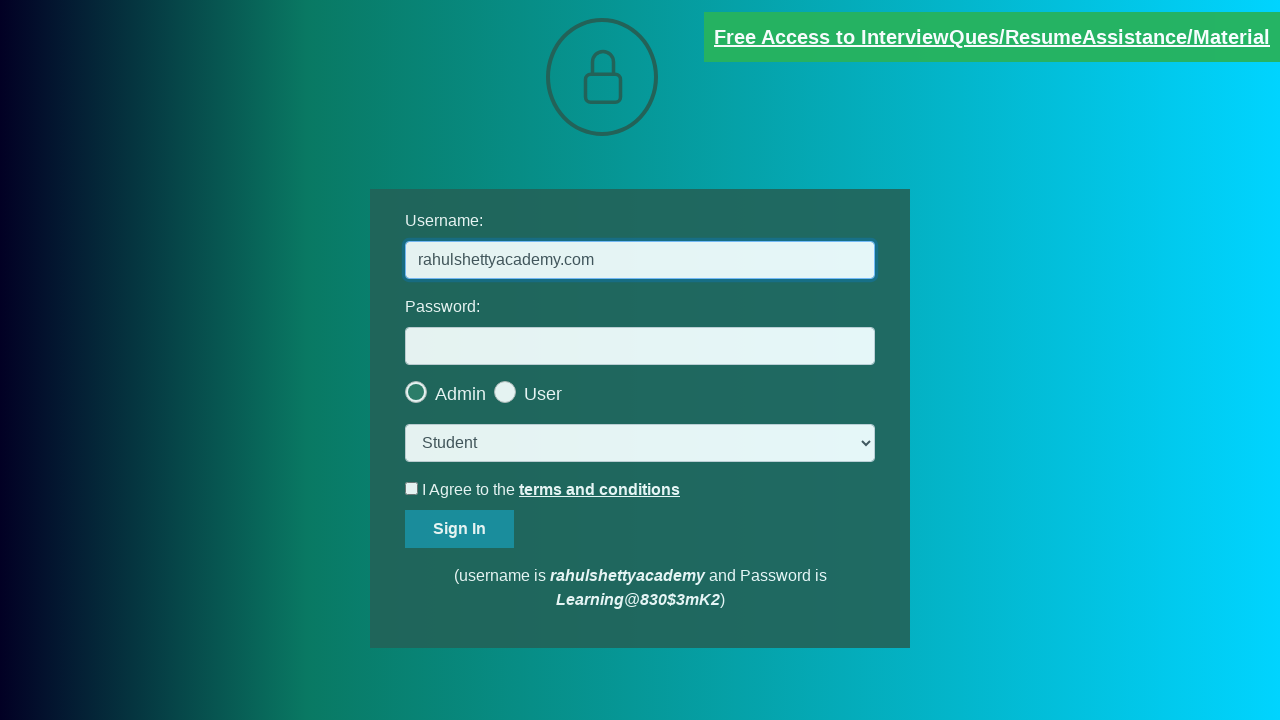

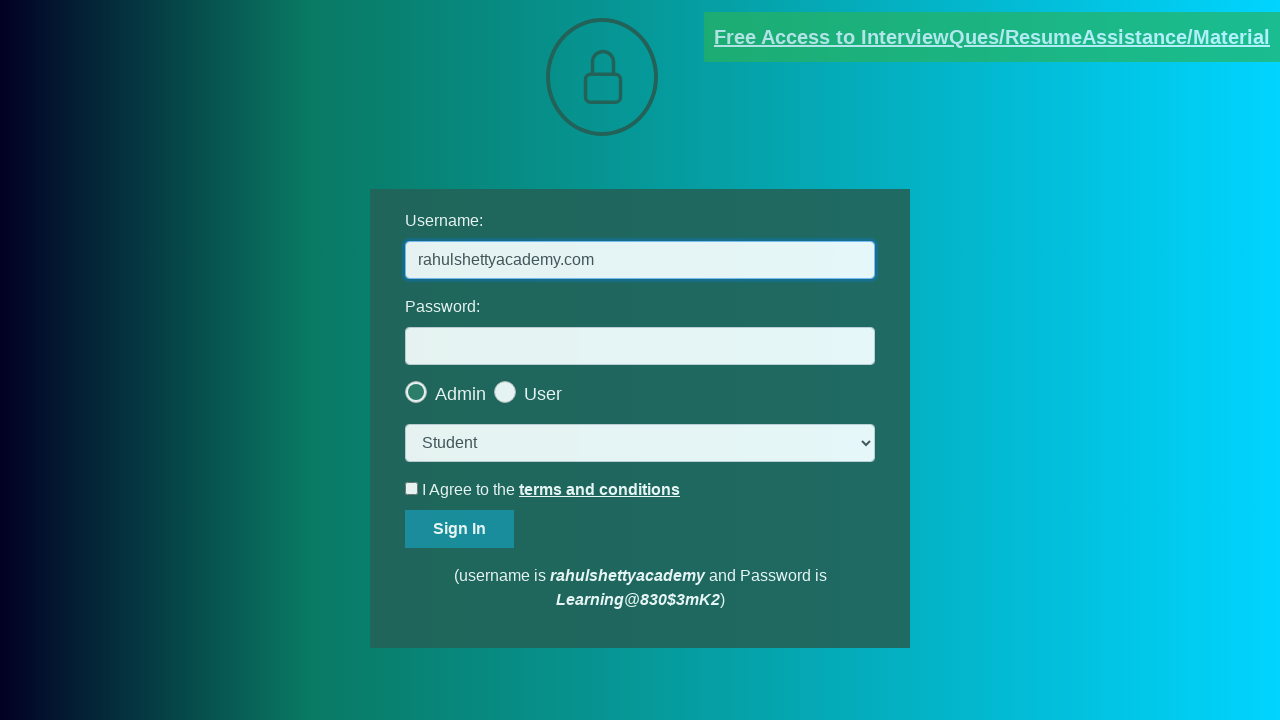